Navigates to Huaban (a Chinese Pinterest-like image sharing site) and verifies the page loads by checking for the html element.

Starting URL: http://huaban.com/

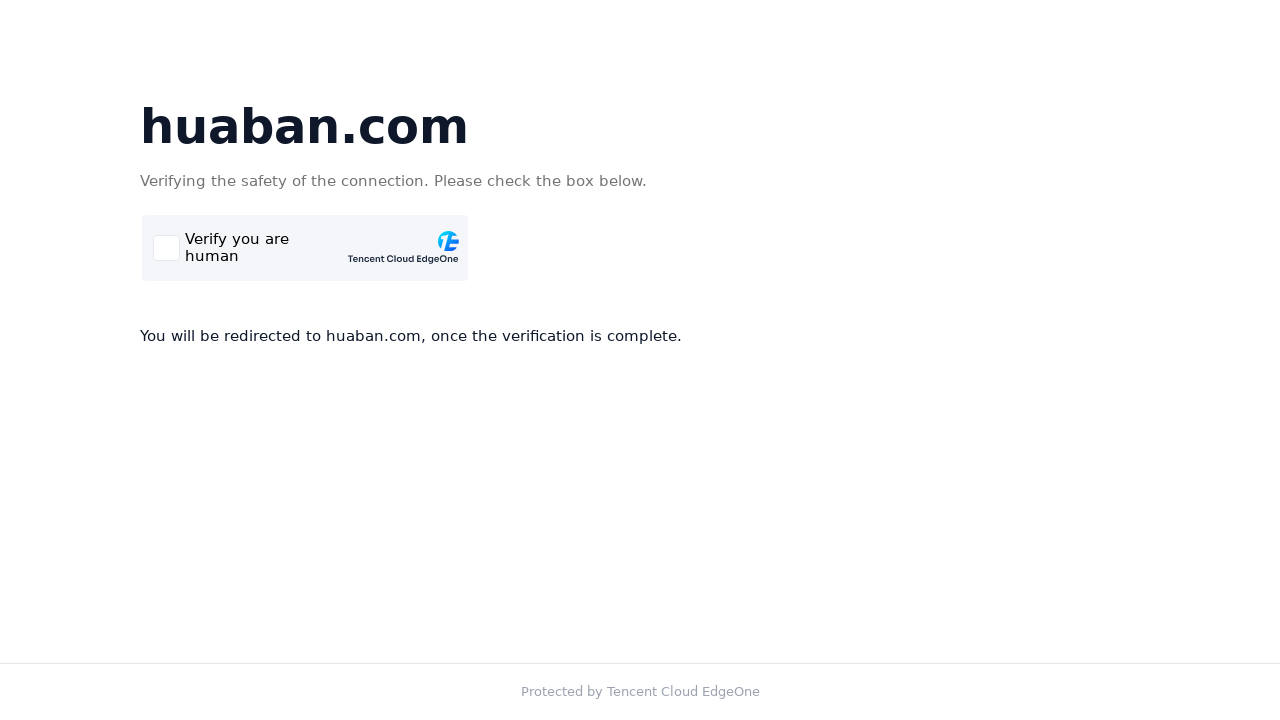

Navigated to http://huaban.com/
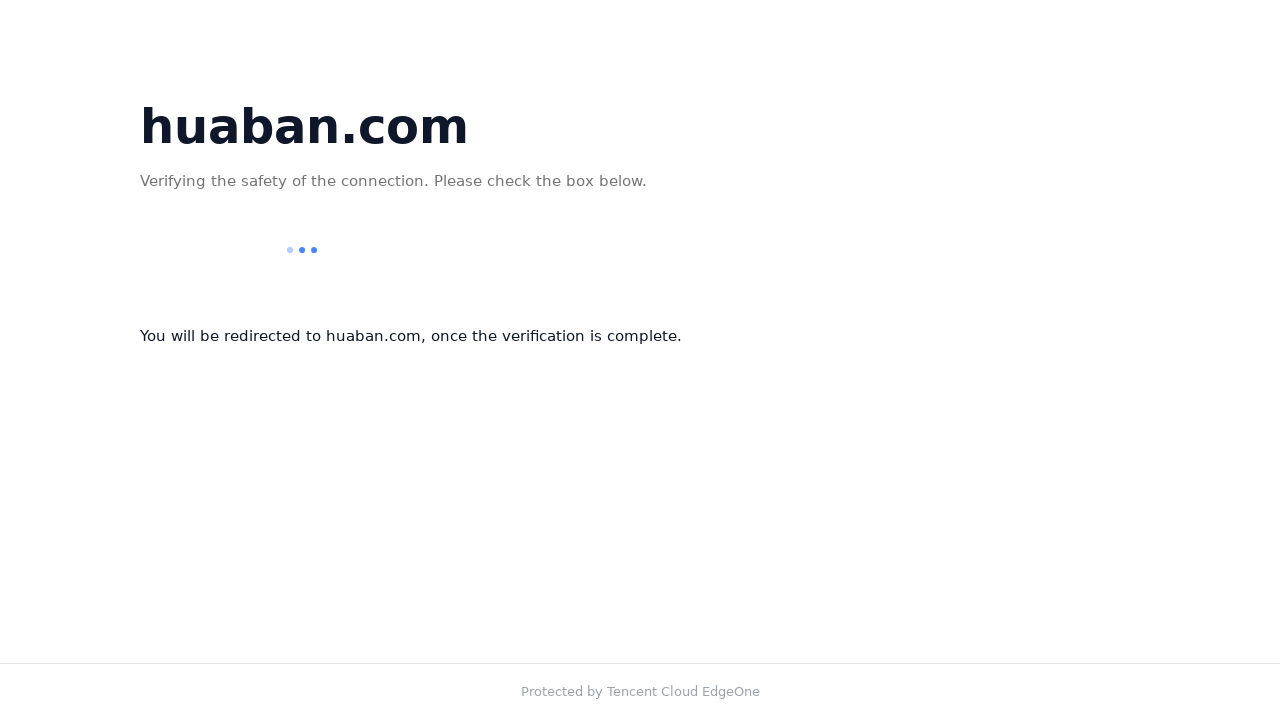

Waited for html element to load
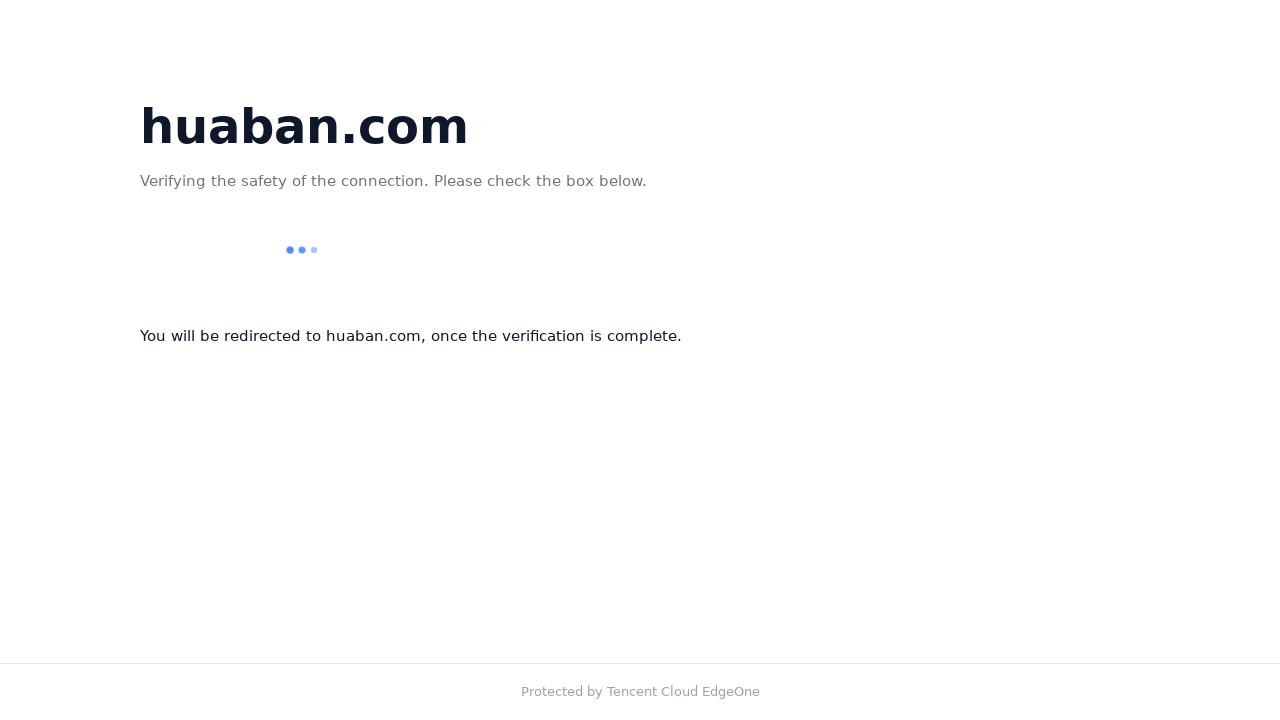

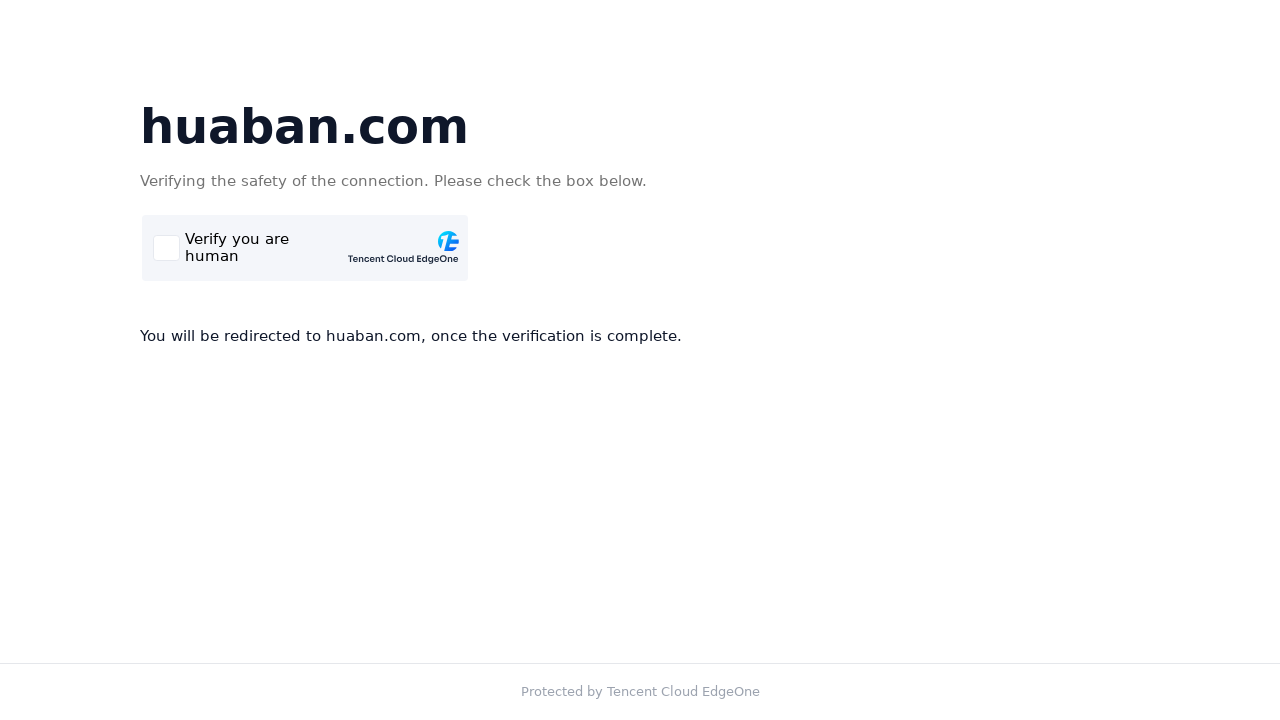